Tests JavaScript redirect functionality by clicking redirect buttons and navigating back, verifying the page handles delayed JavaScript redirects correctly.

Starting URL: https://testpages.herokuapp.com/styled/javascript-redirect-test.html

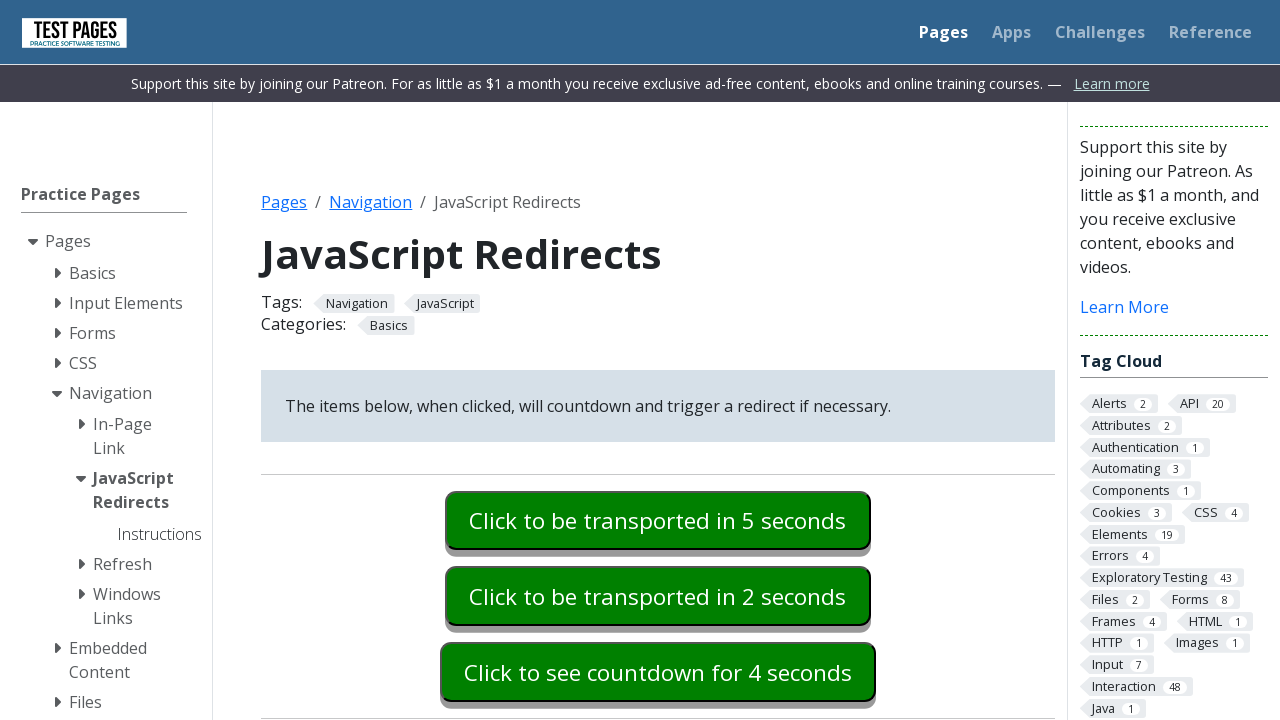

Clicked first delayed redirect button to navigate to basic page at (658, 520) on #delaygotobasic
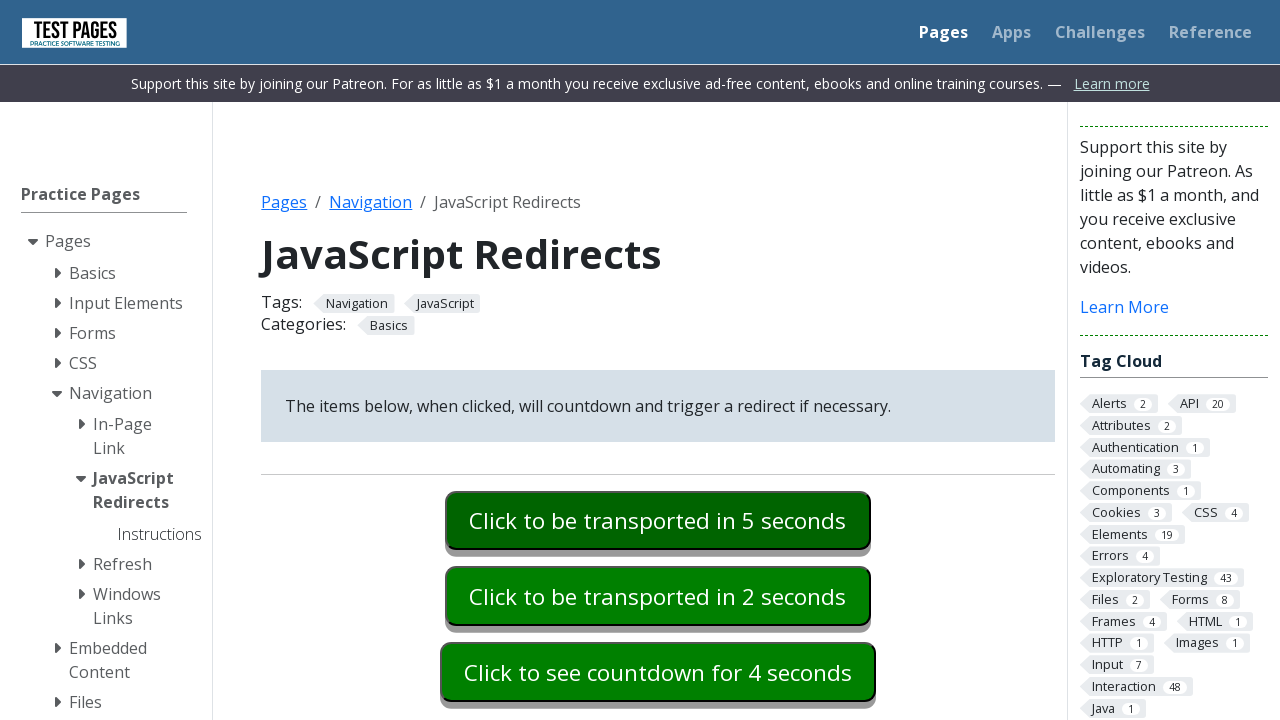

Waited for redirect to complete and go back button appeared
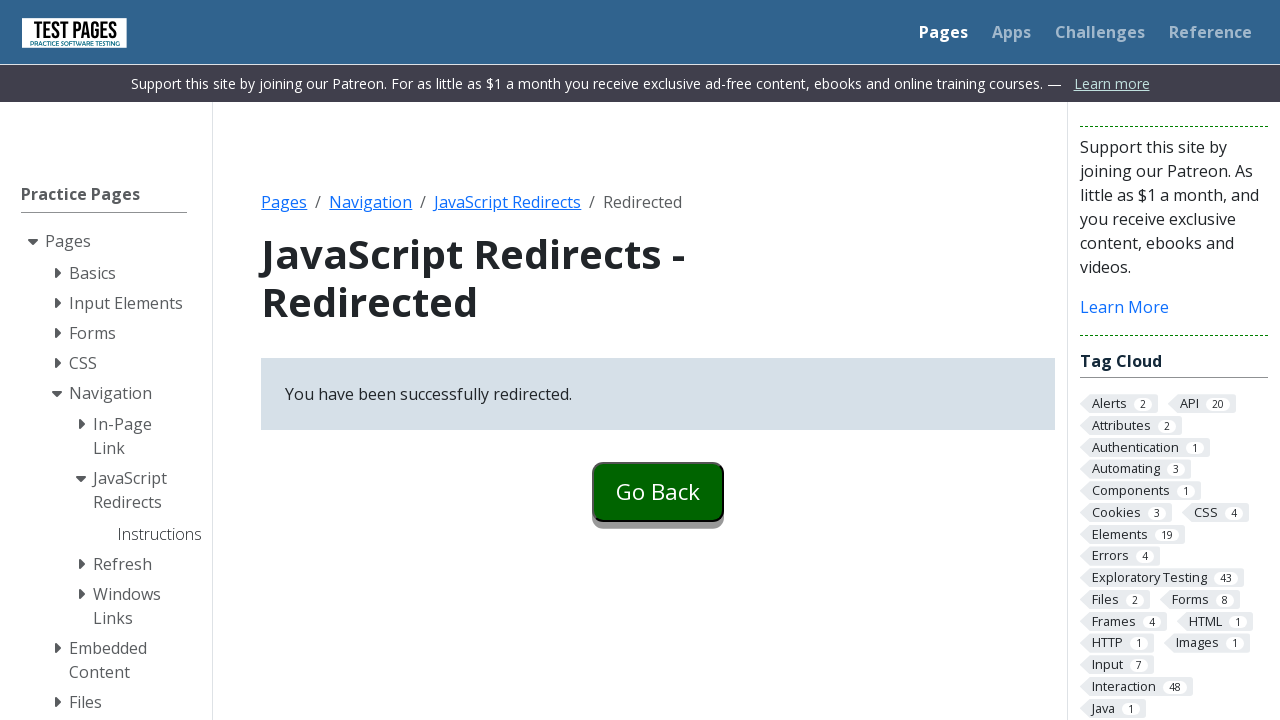

Clicked go back button to return to original page at (658, 492) on #goback
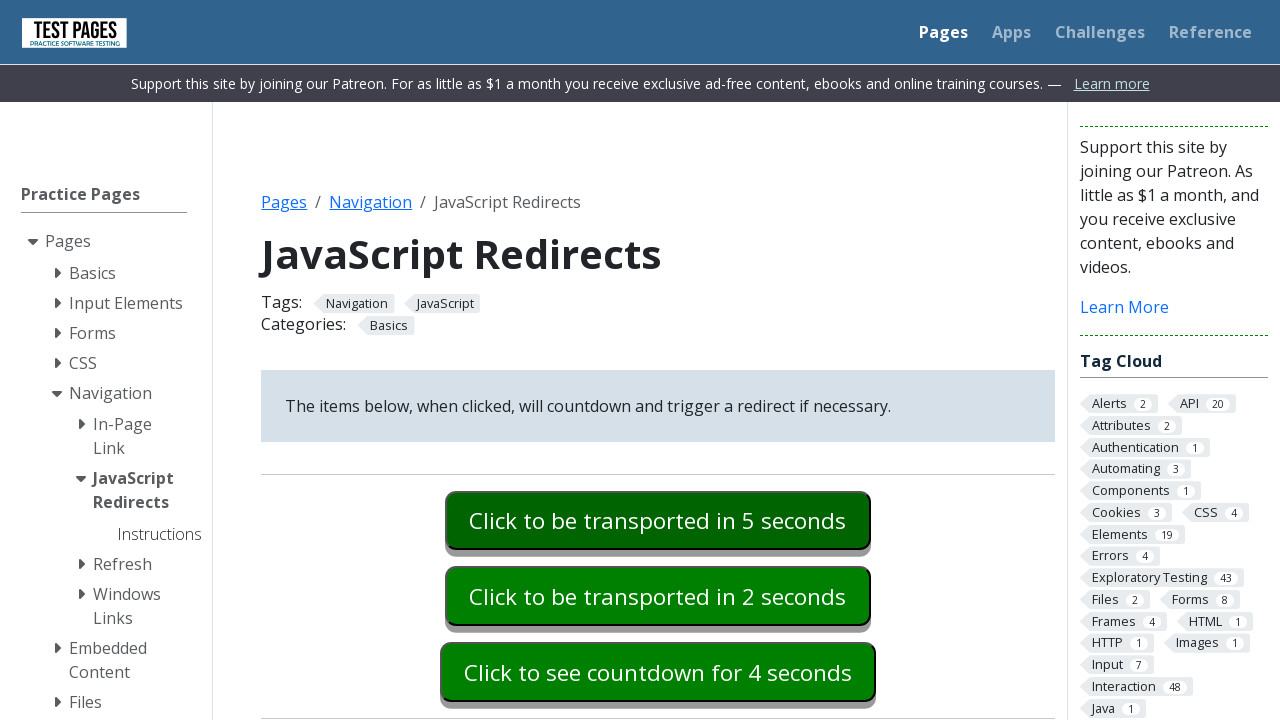

Waited for original page to load with bounce redirect button visible
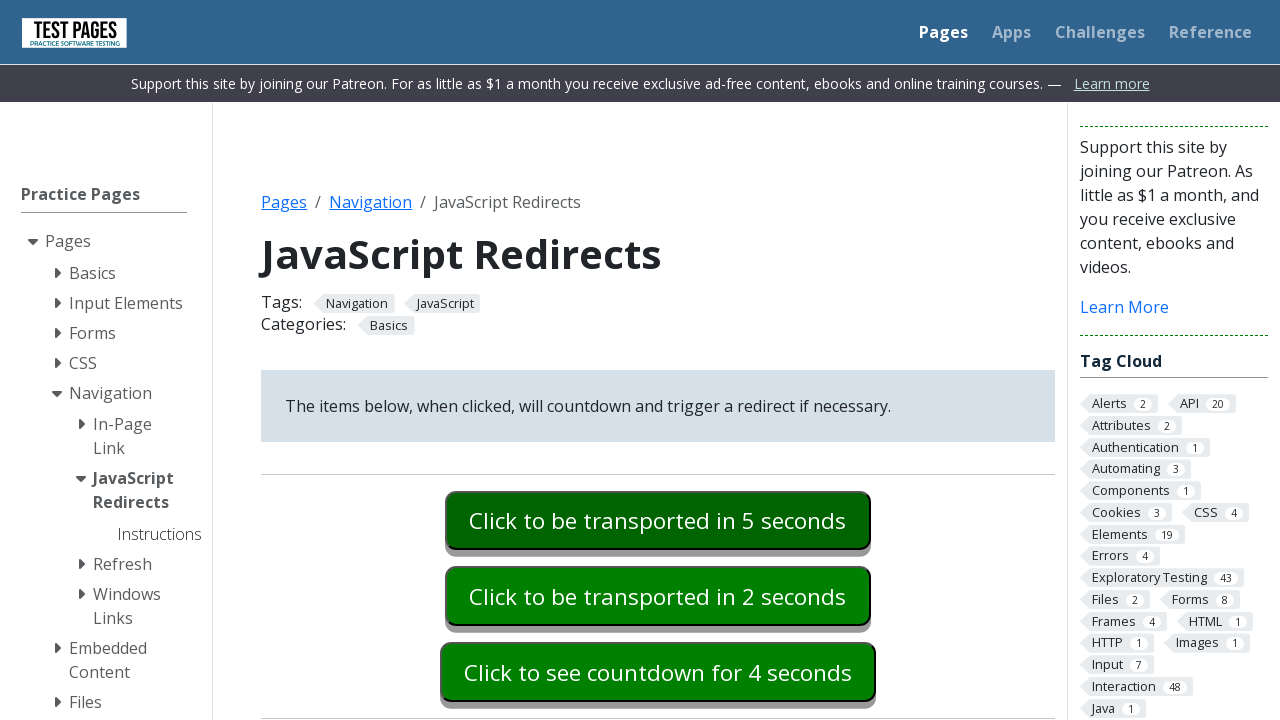

Clicked second delayed redirect button for bounce redirect at (658, 596) on #delaygotobounce
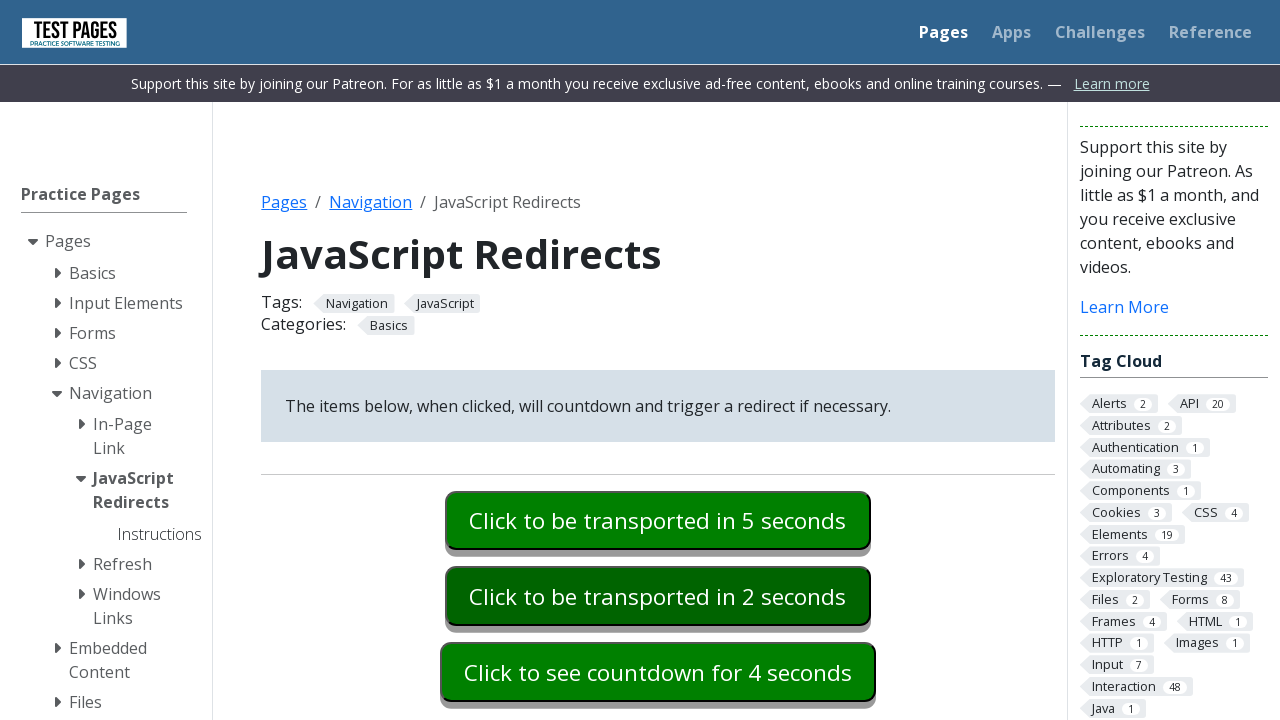

Waited for bounce redirect to complete and go back button appeared
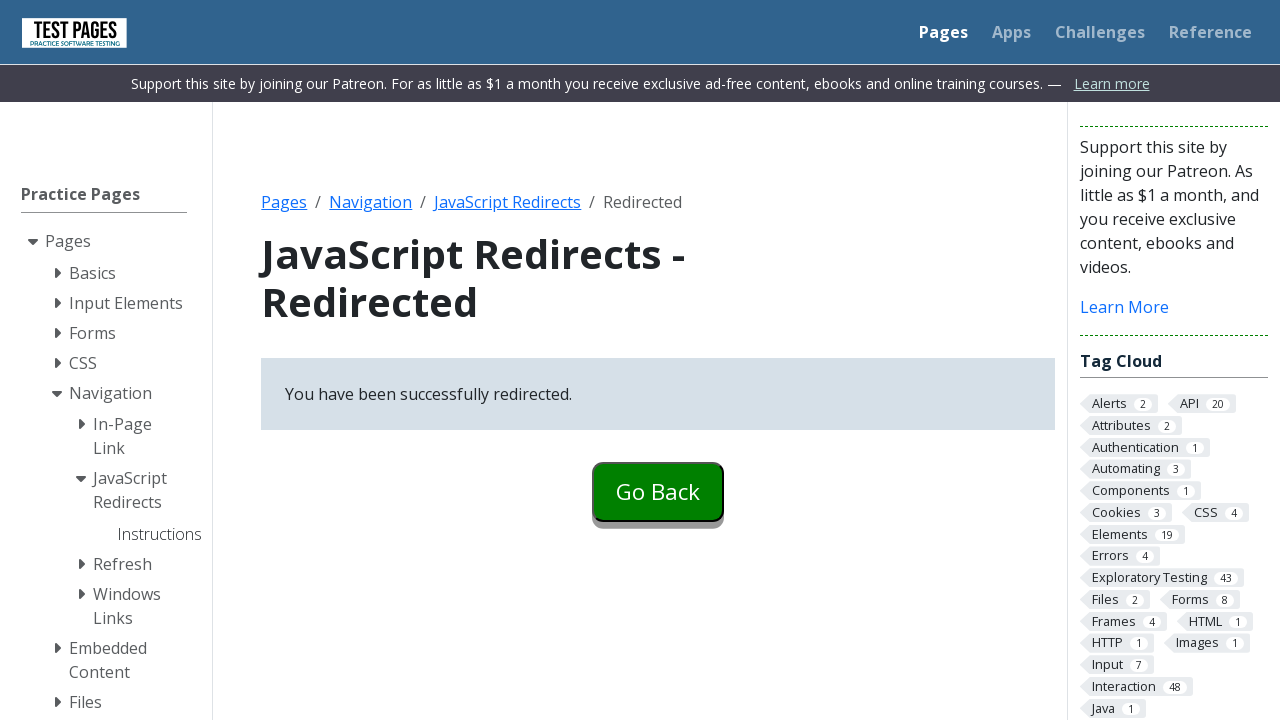

Clicked go back button to return to original page after bounce redirect at (658, 492) on #goback
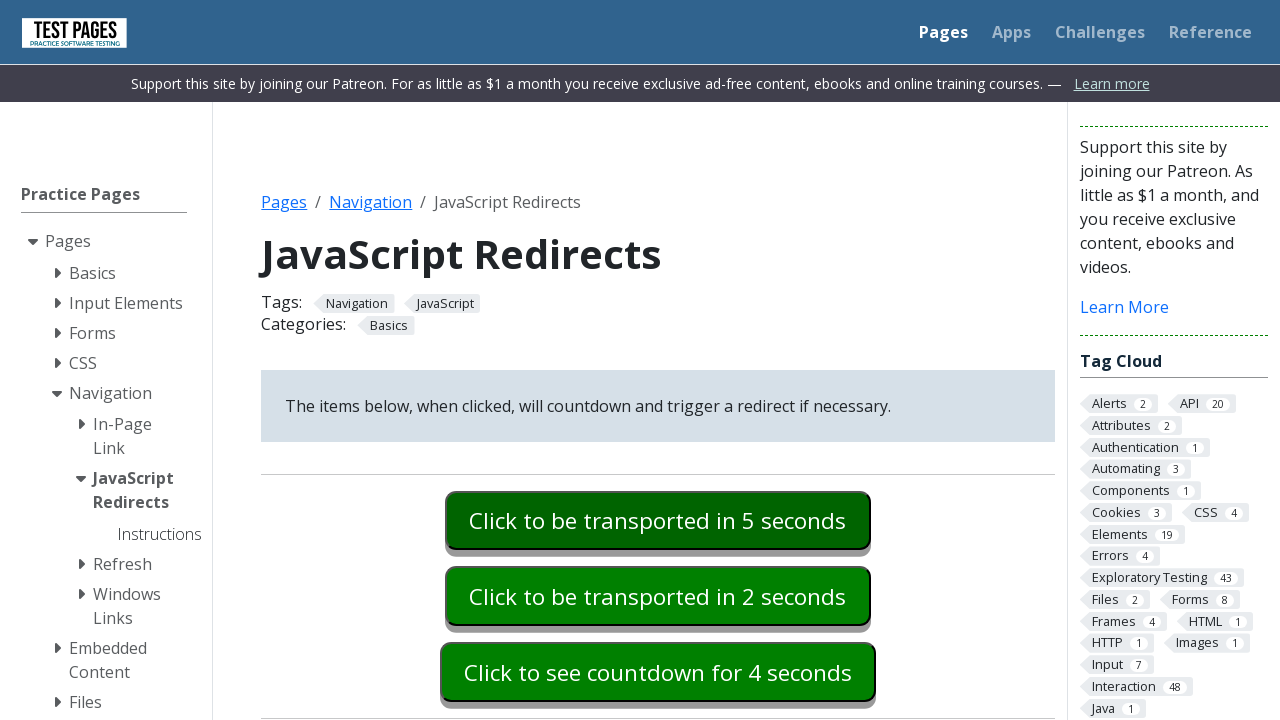

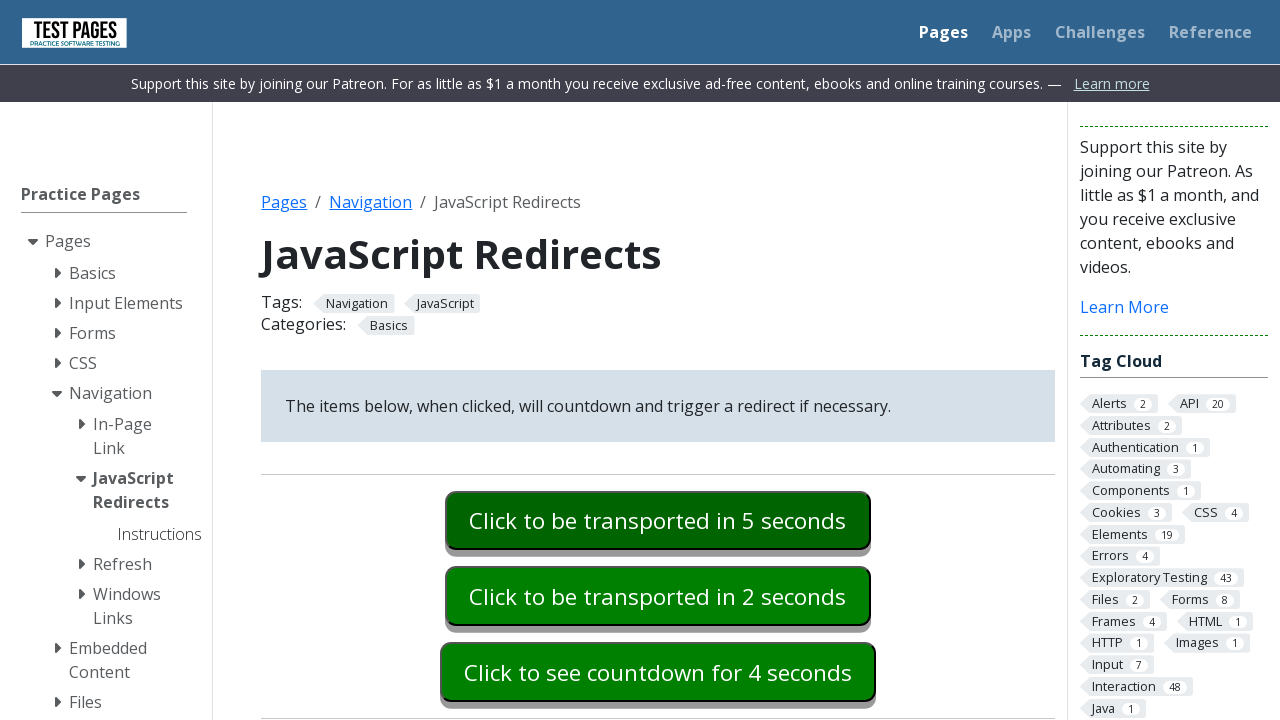